Navigates to the registration page and verifies that the sign-up page is displayed correctly

Starting URL: https://parabank.parasoft.com/parabank/index.htm

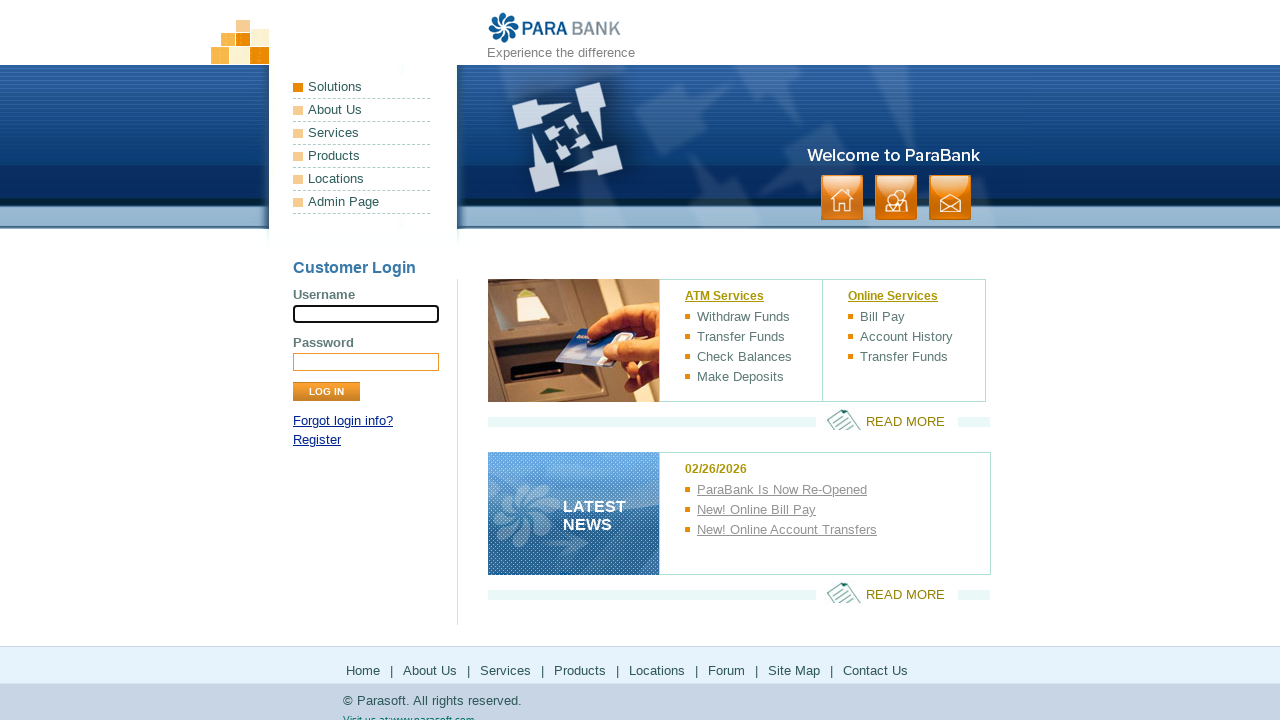

Clicked on the register link at (317, 440) on xpath=//div[@id='loginPanel']/p[2]/a
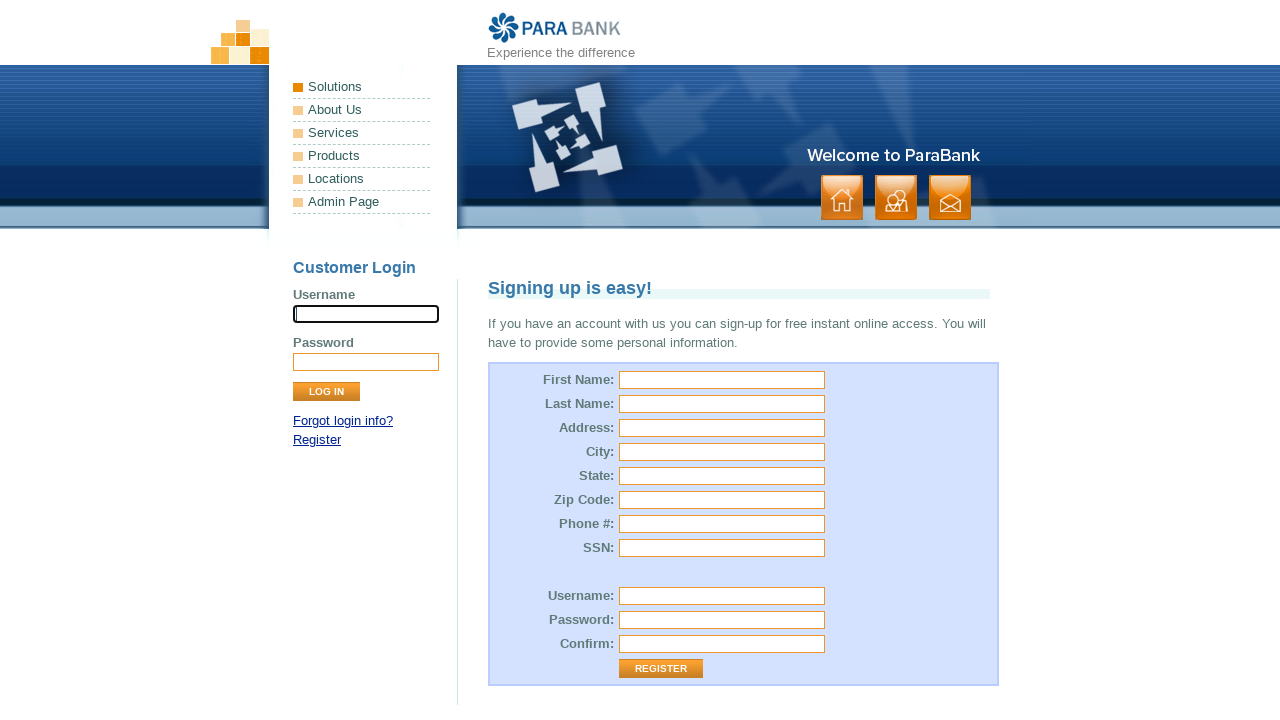

Retrieved sign-up page header text
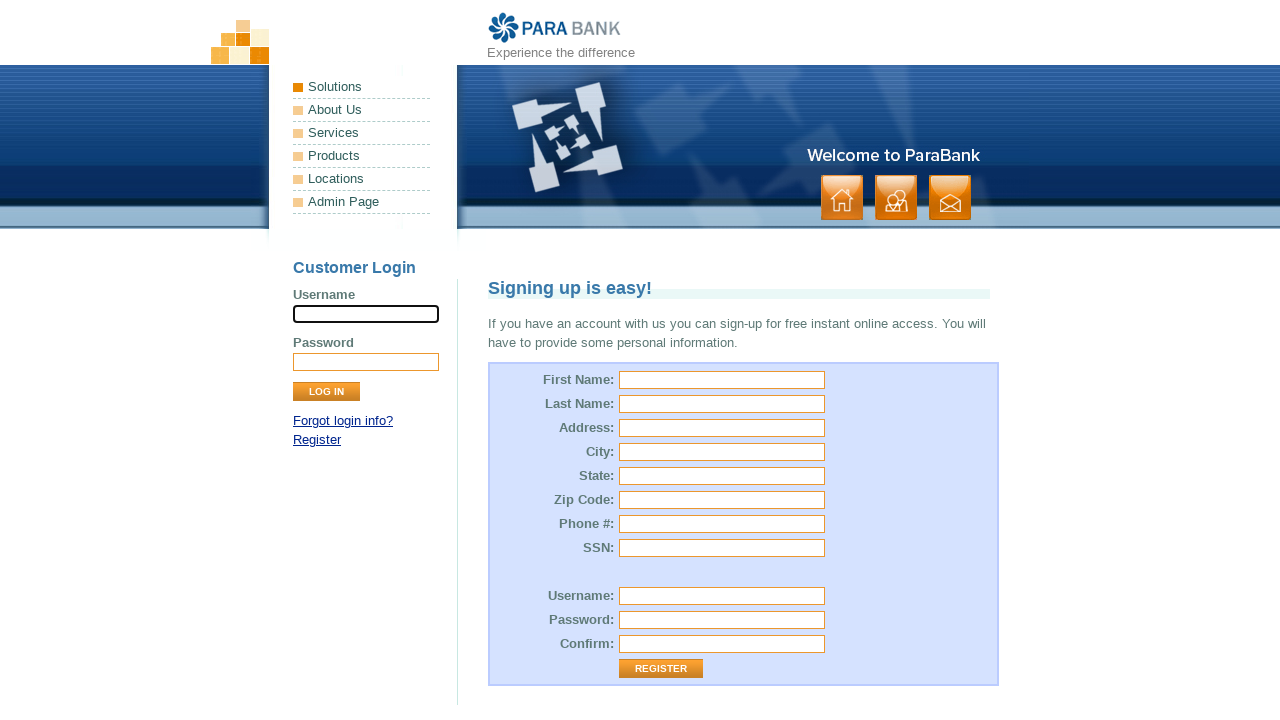

Verified sign-up page header displays 'Signing up is easy!'
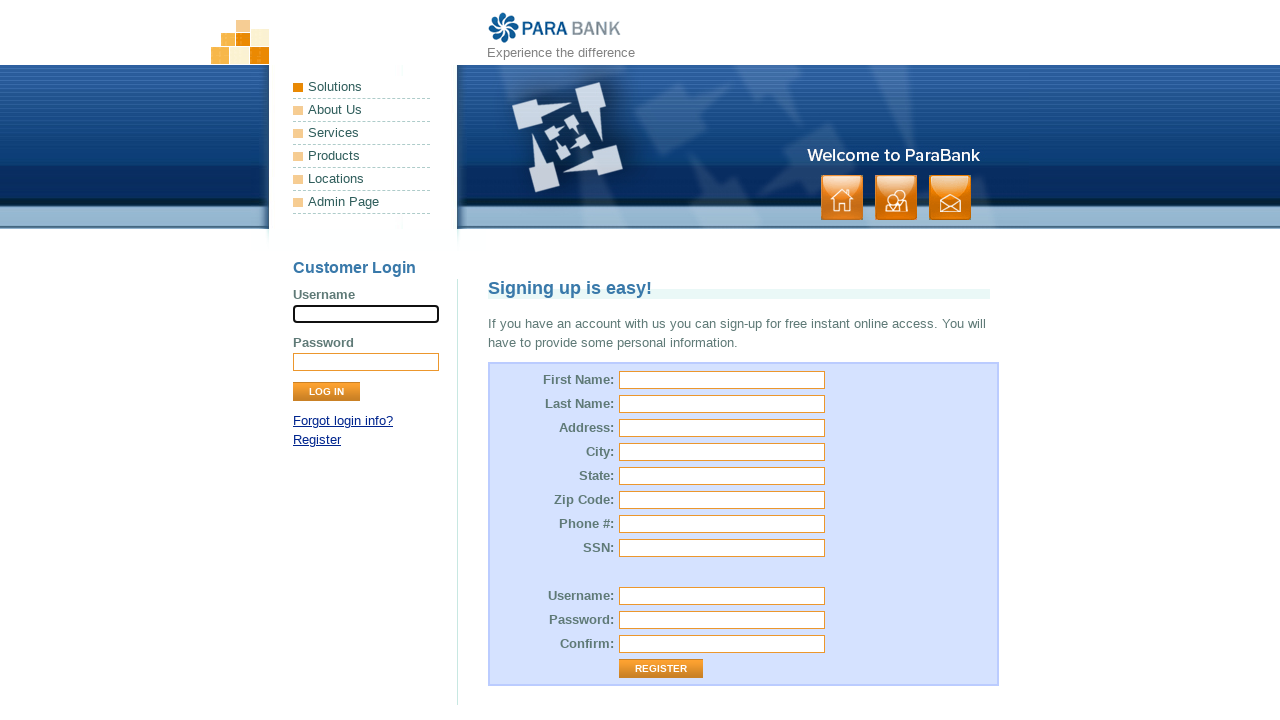

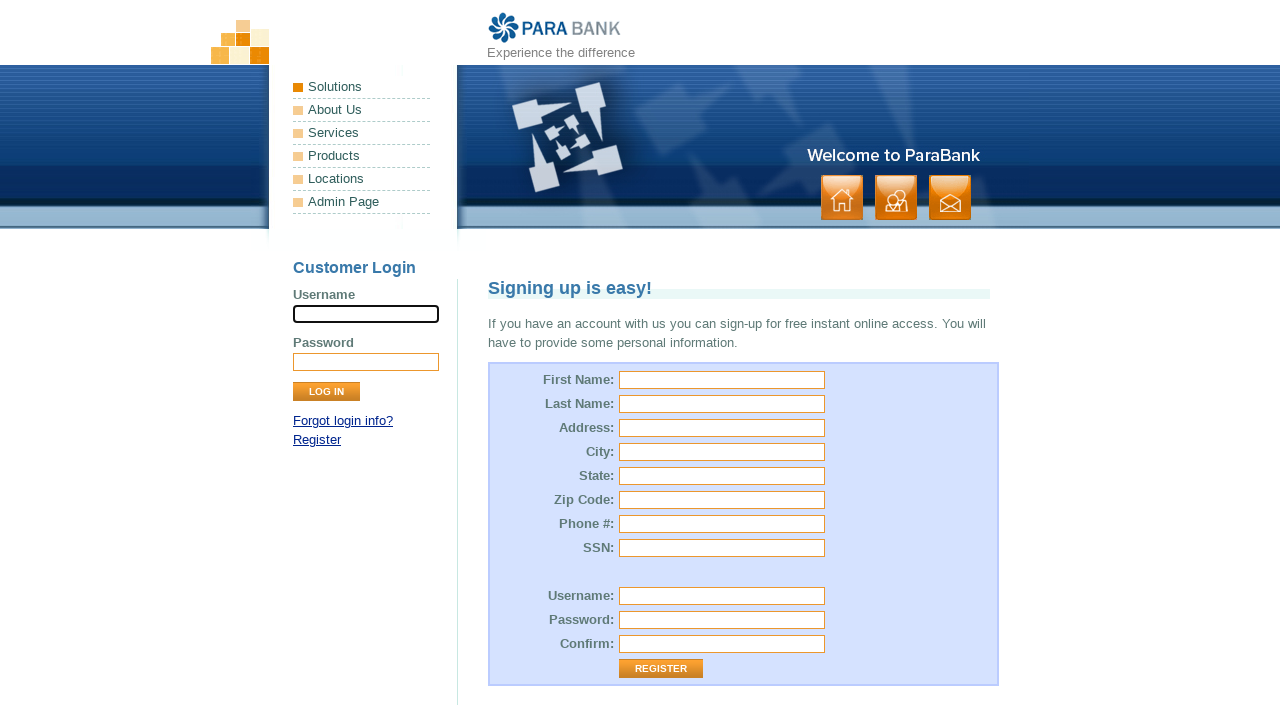